Navigates to Python.org homepage and verifies that the search bar, submit button, documentation link, and content elements are present on the page.

Starting URL: https://www.python.org/

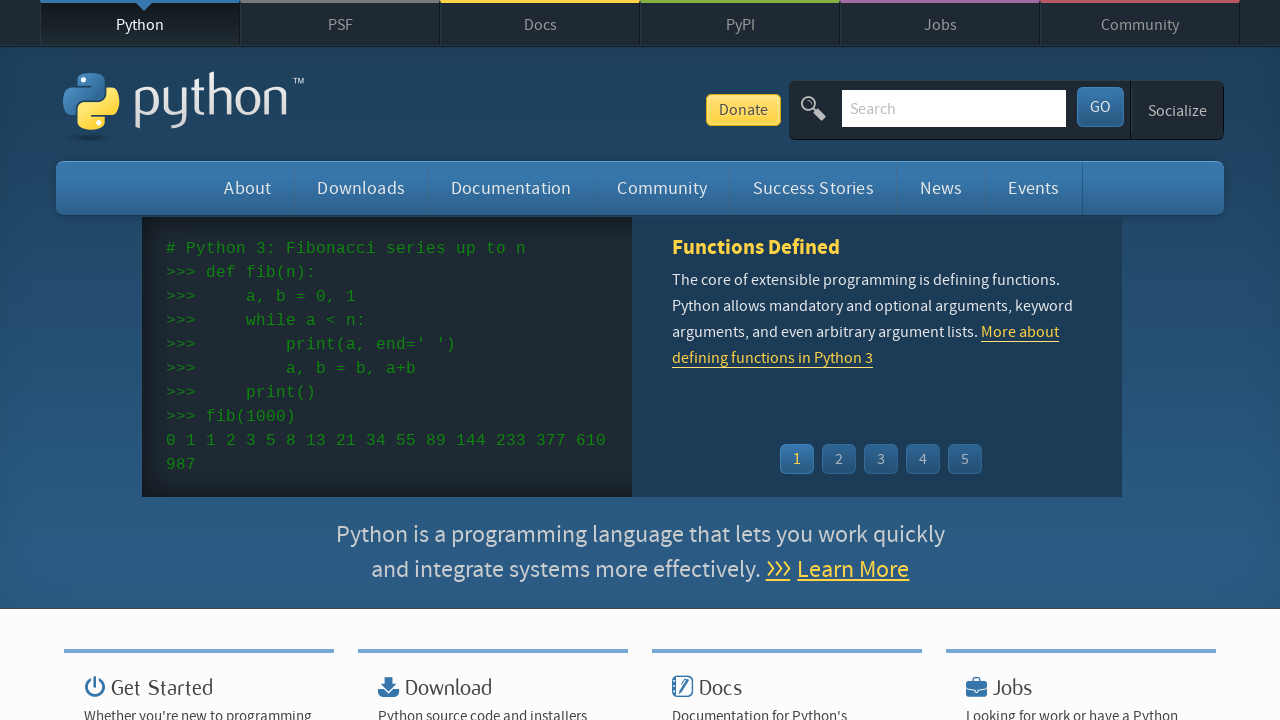

Navigated to Python.org homepage
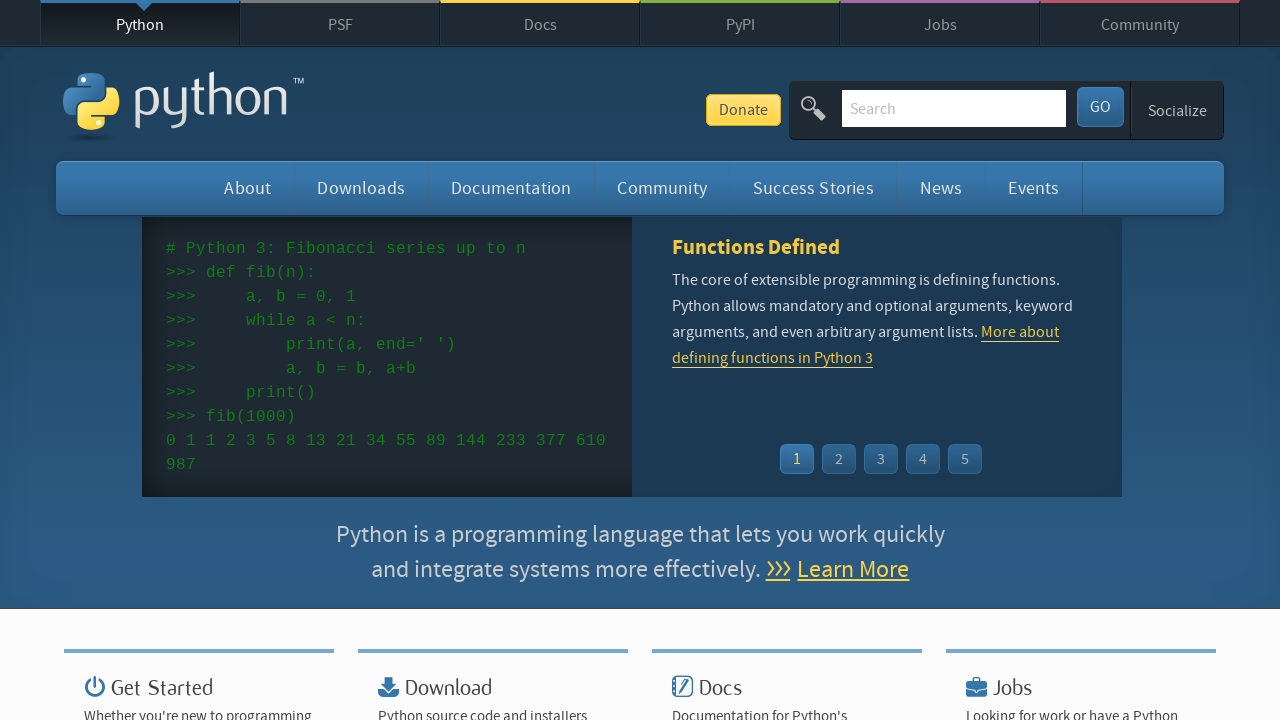

Search bar element is present on the page
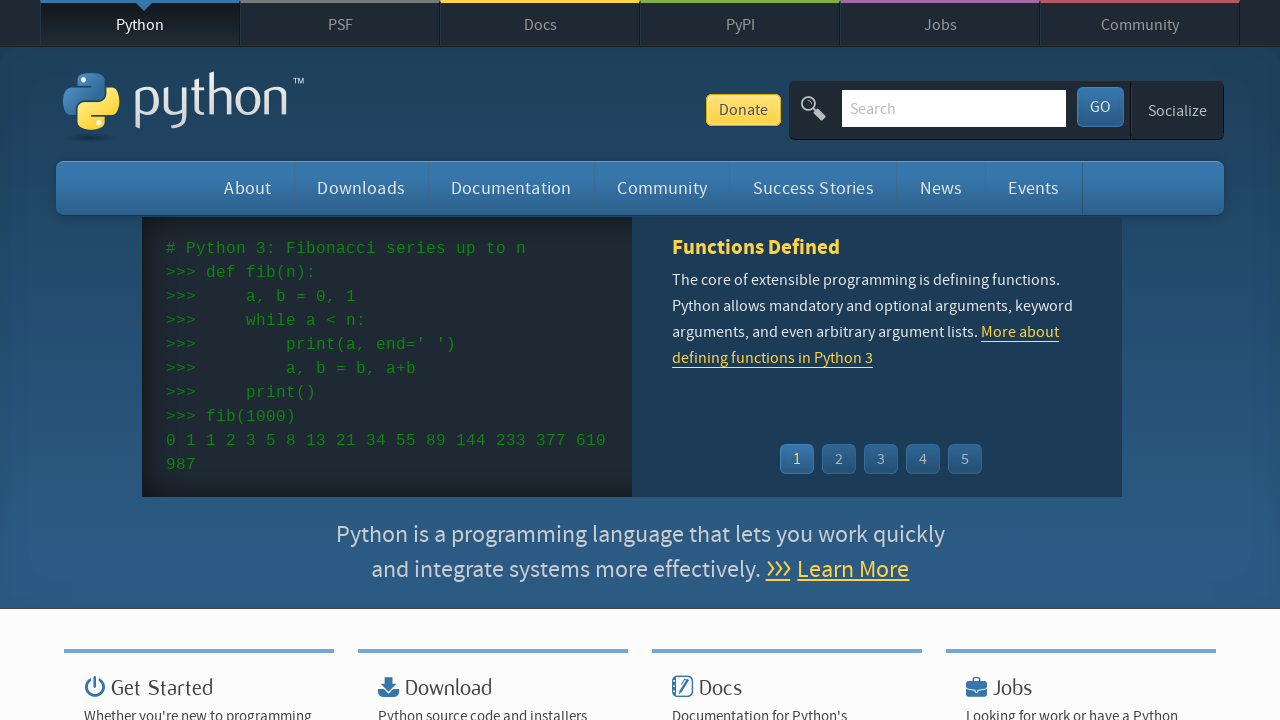

Submit button element is present on the page
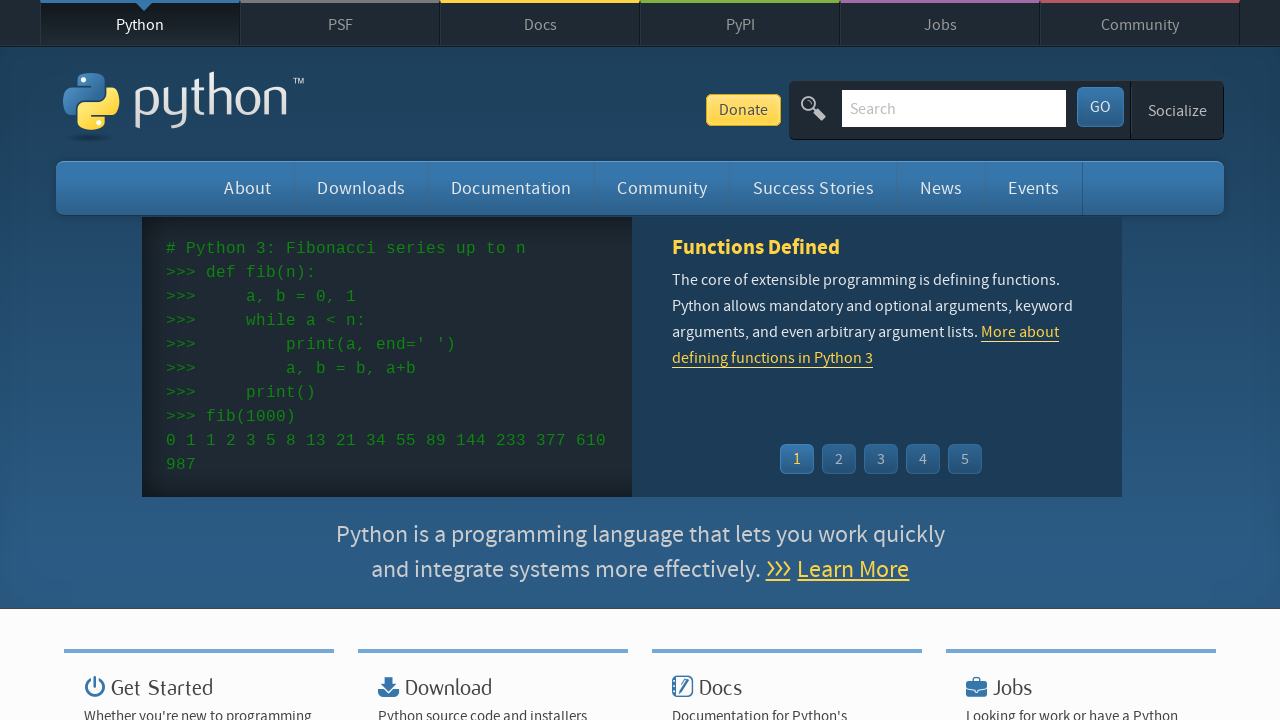

Documentation widget link is present on the page
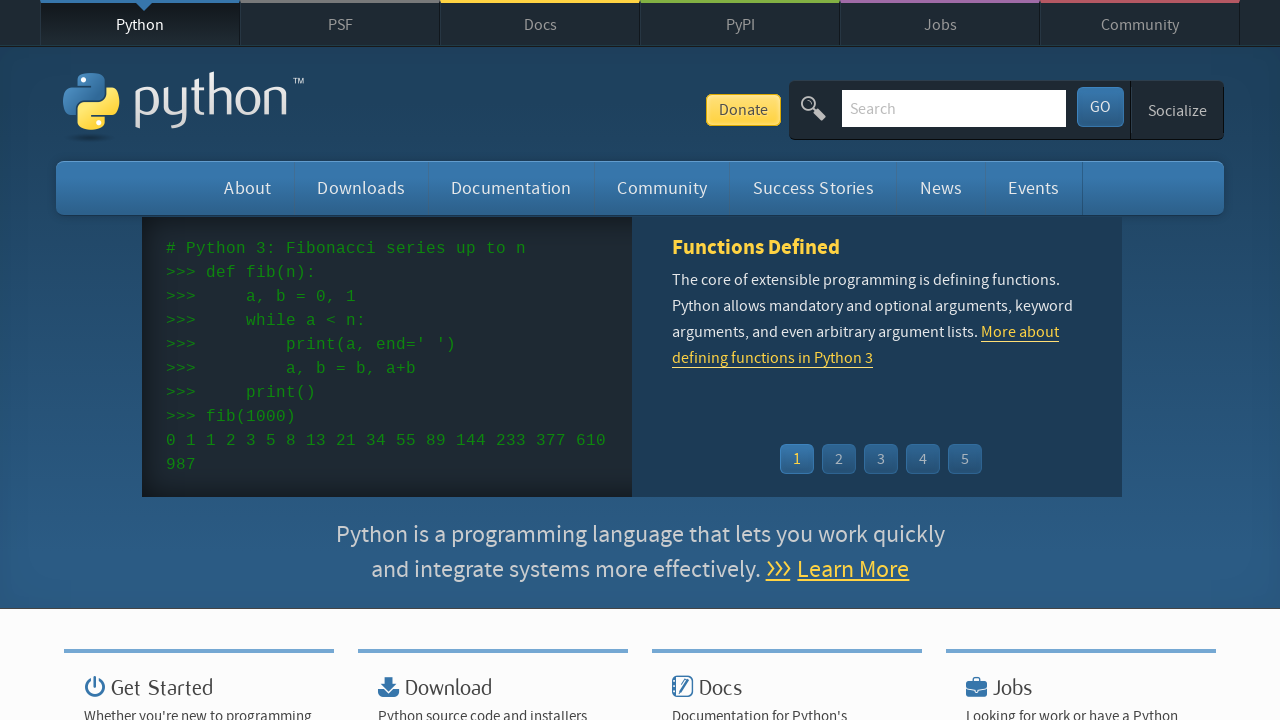

Content section element is present on the page
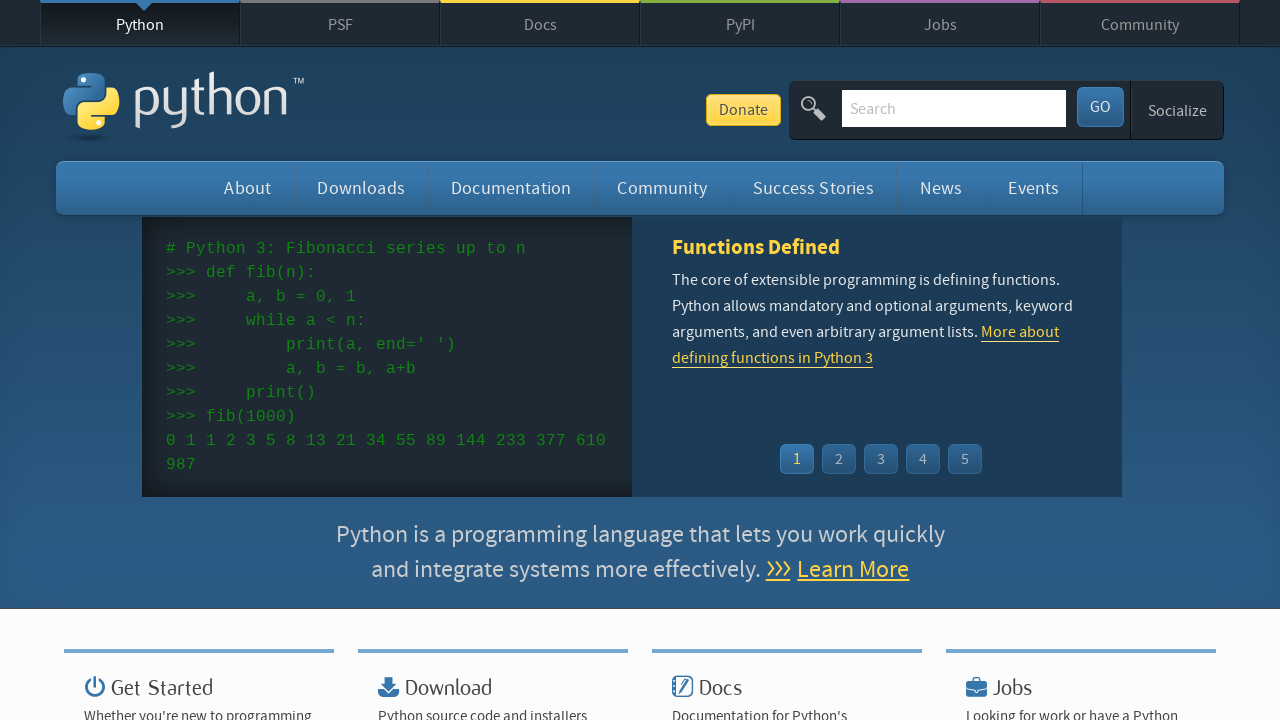

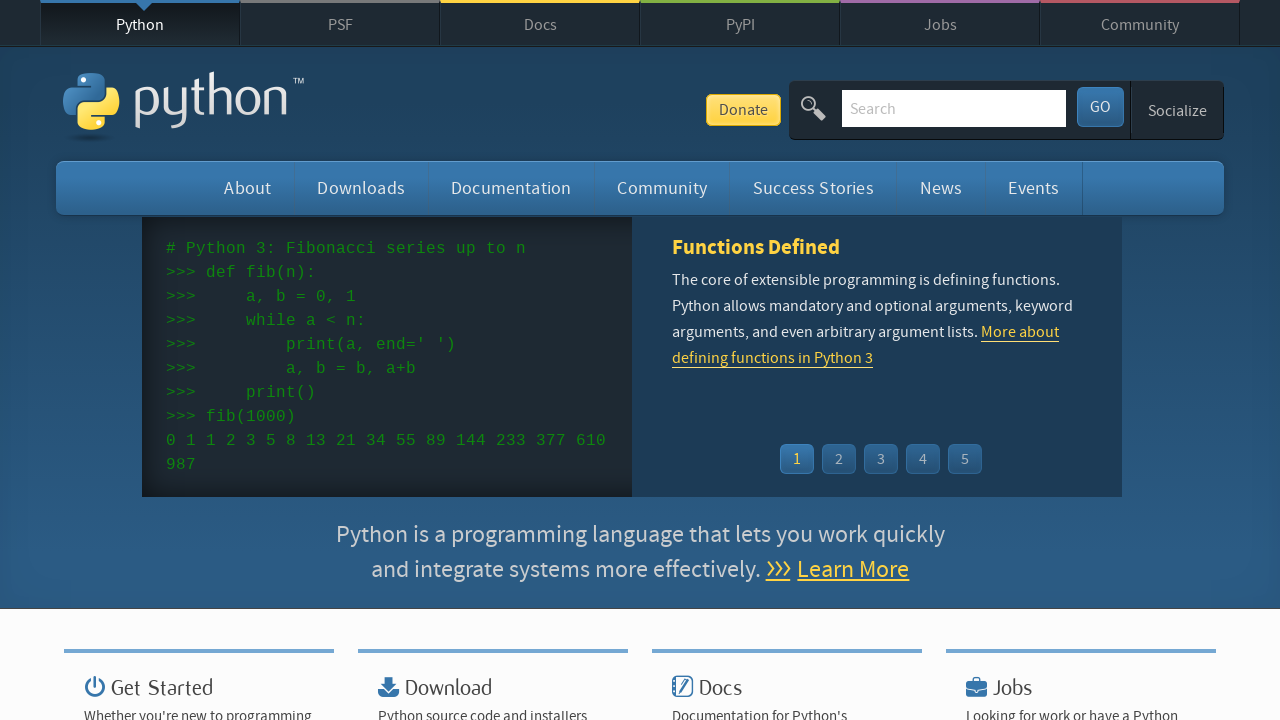